Navigates to a pricing table by hovering over dropdown menu and clicking the second table option

Starting URL: https://aquabottesting.com/index.html

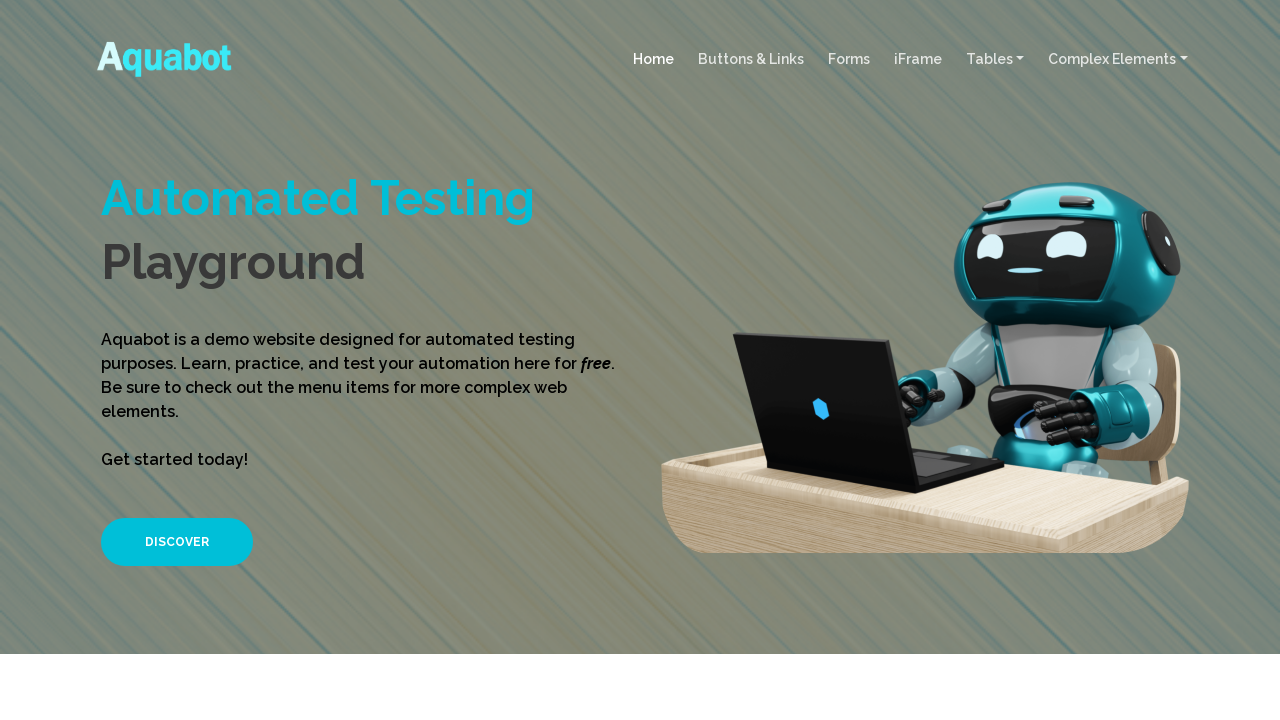

Hovered over dropdown menu (#navbarDropdown2) at (995, 59) on #navbarDropdown2
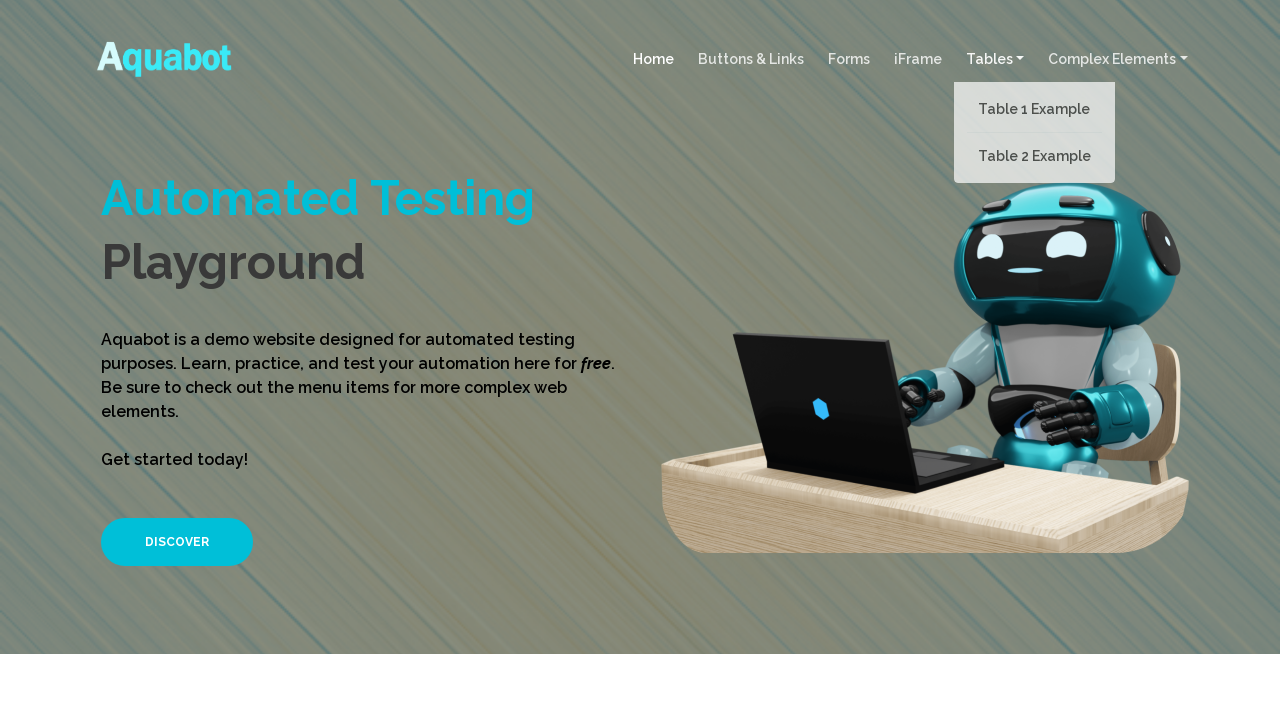

Second table option dropdown item became visible
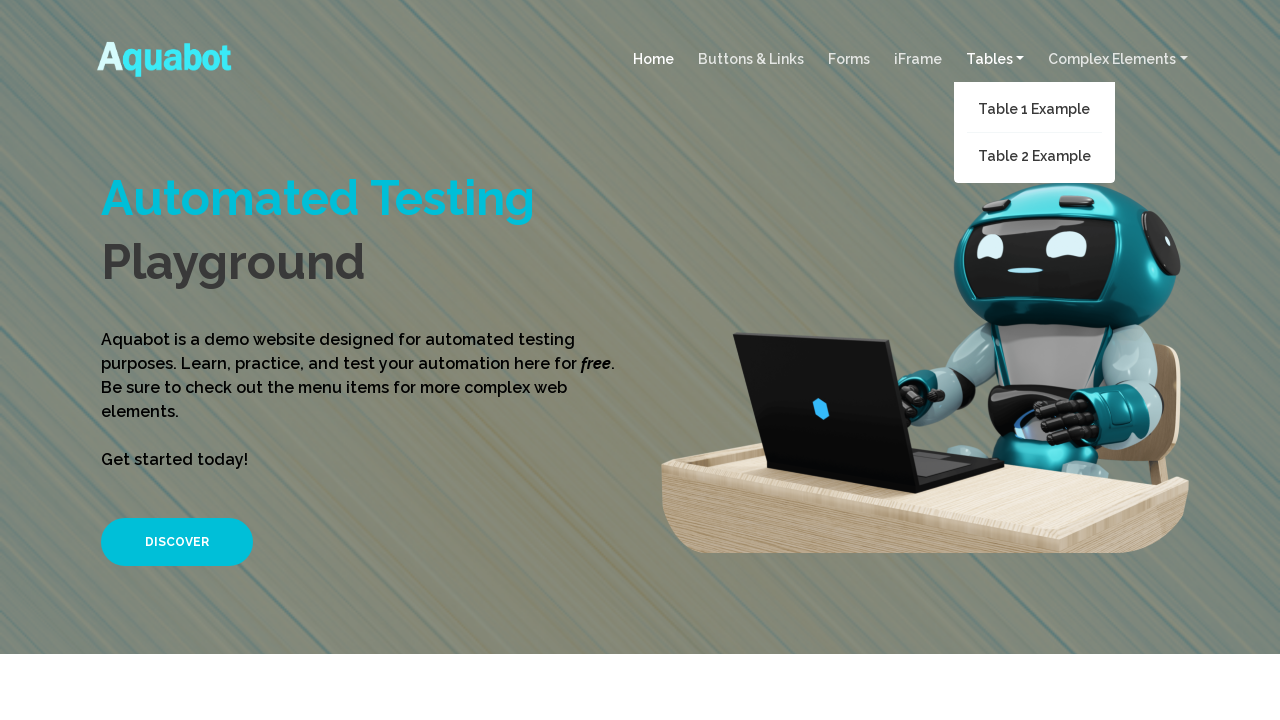

Clicked on second table option in dropdown menu at (1034, 156) on (//*[@class='dropdown-item']/span)[2]
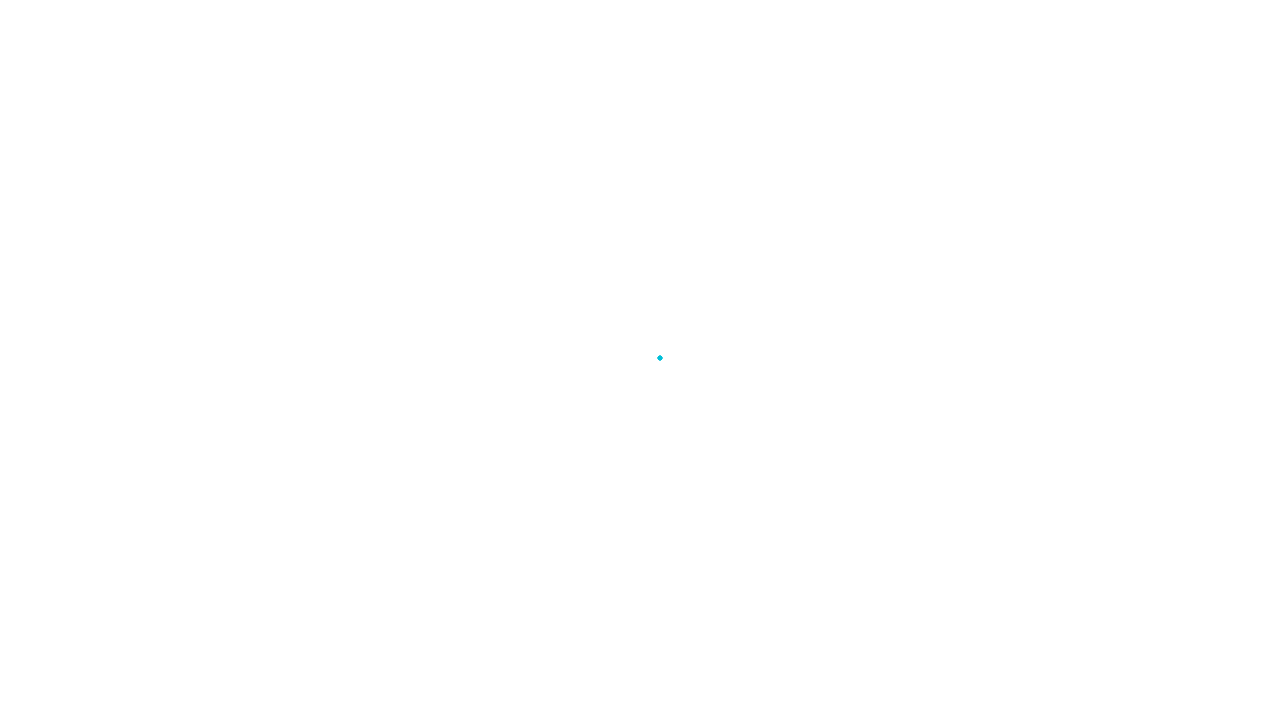

Scrolled to pricing table (#pricing-table)
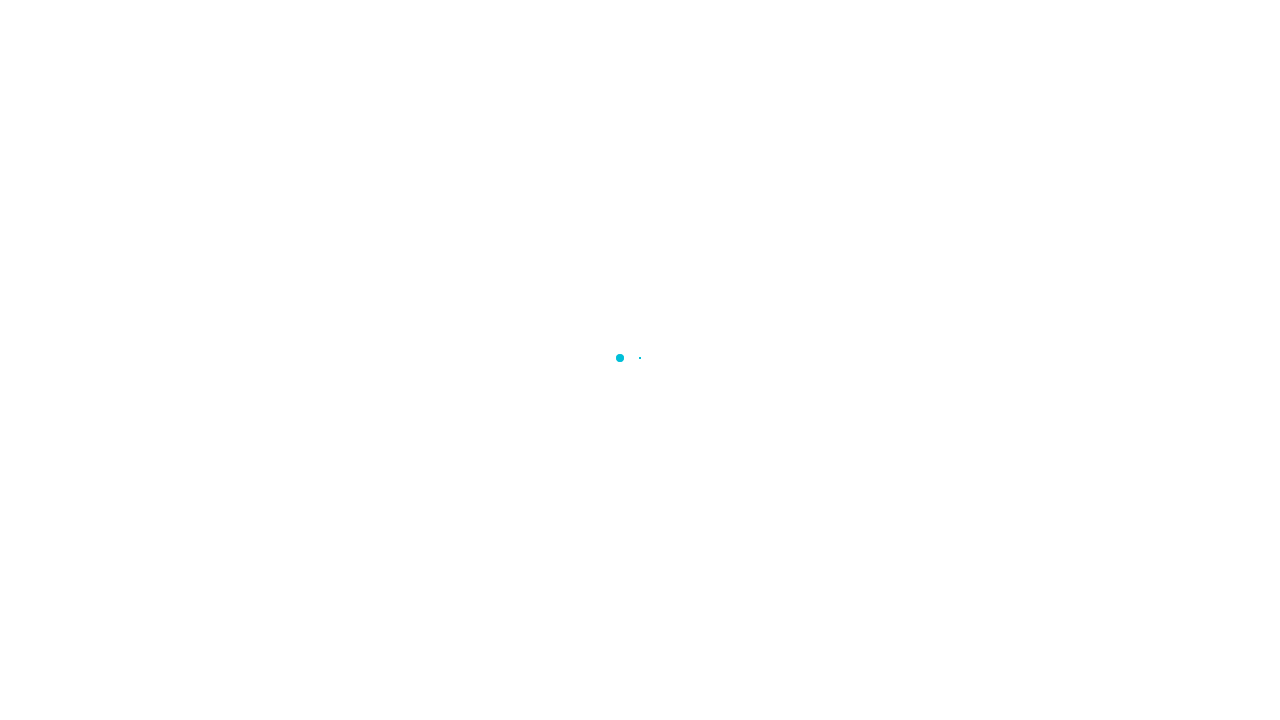

Pricing table is now visible
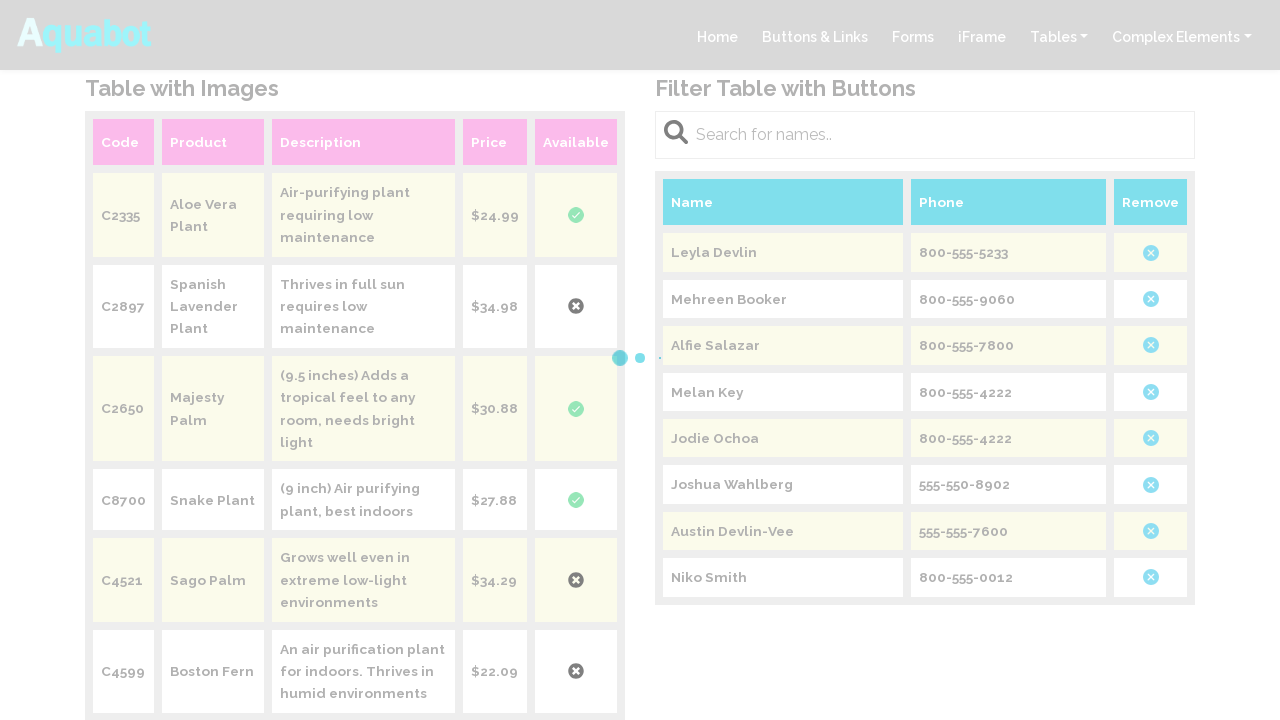

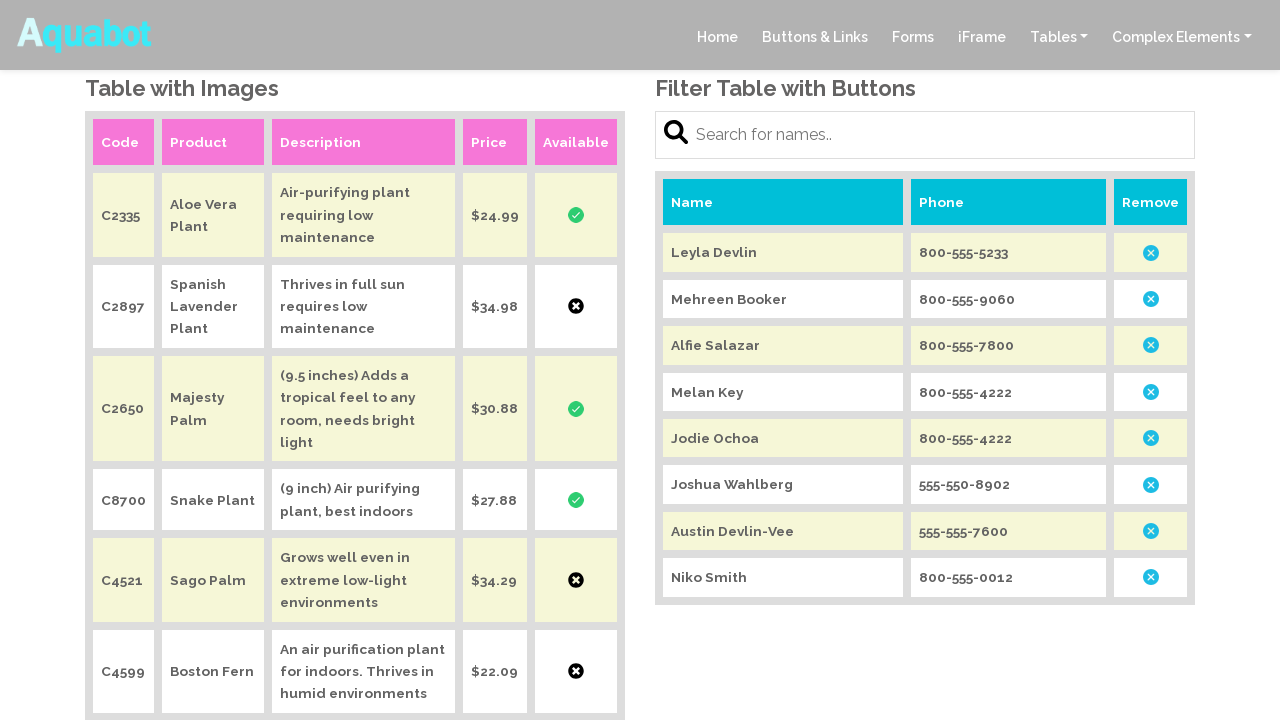